Tests browser back navigation by navigating to a subpage and then going backwards to verify return to base URL.

Starting URL: https://demoqa.com/

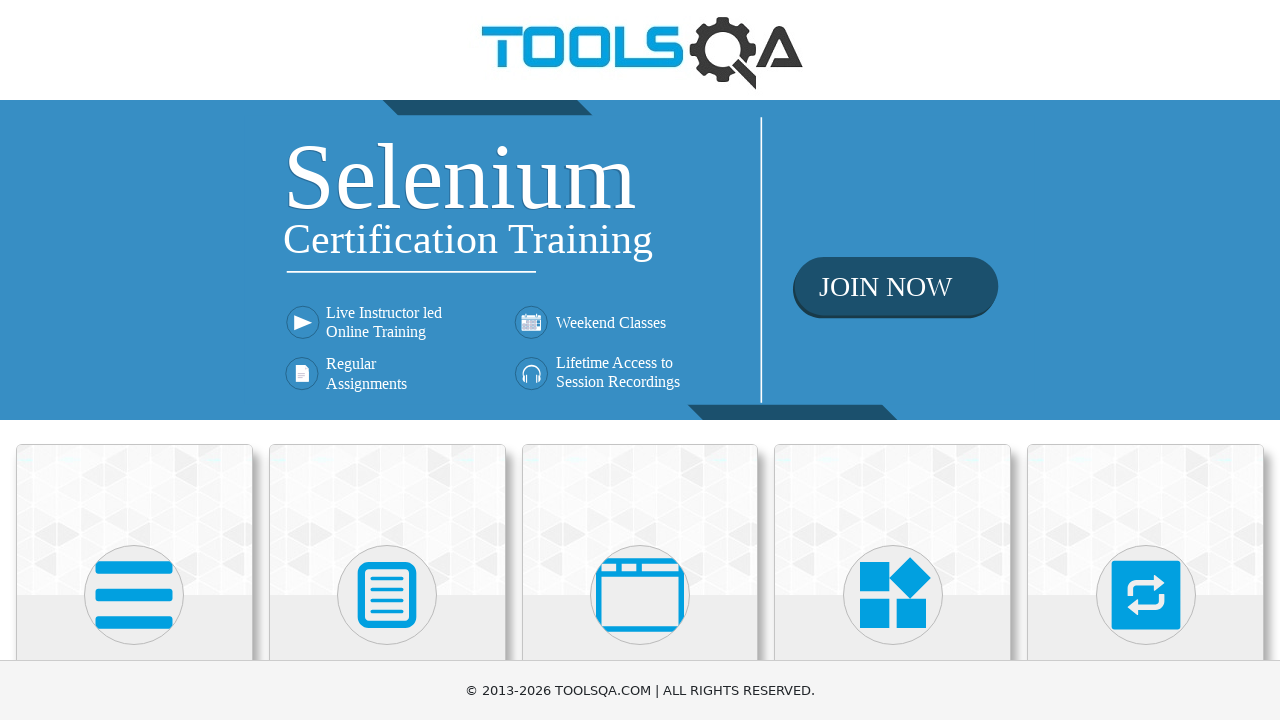

Navigated to buttons subpage at https://demoqa.com/buttons
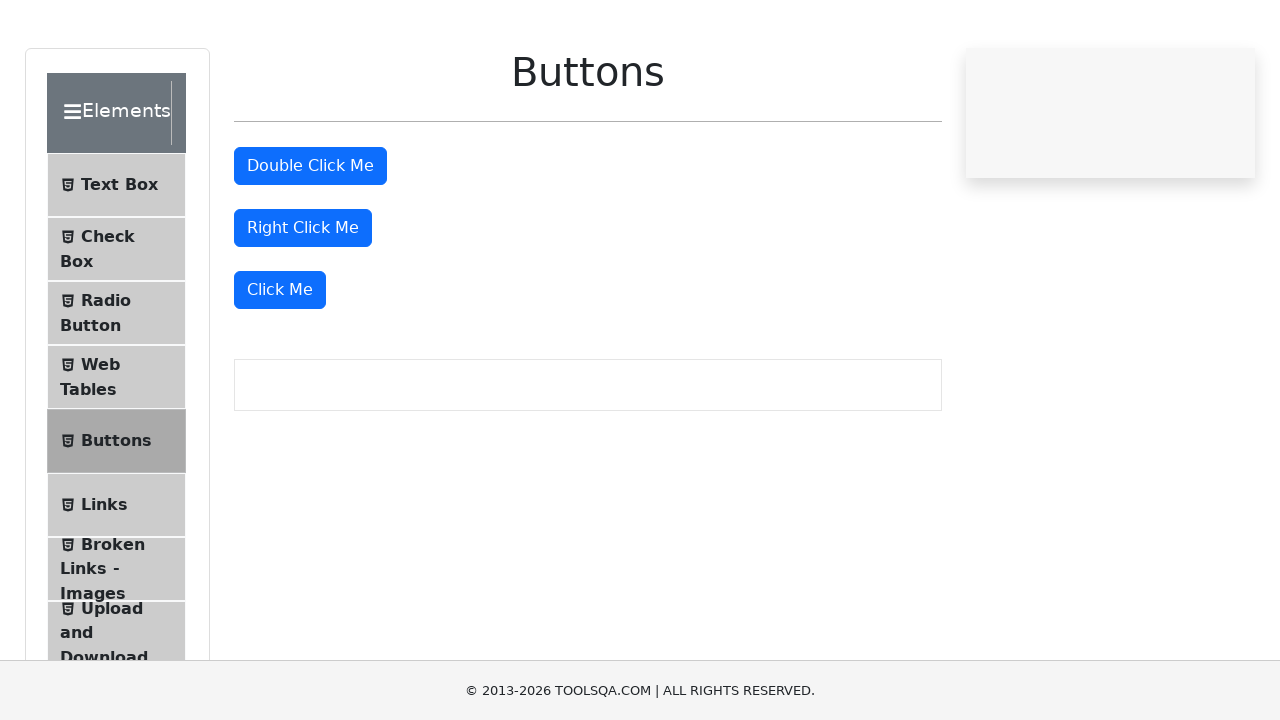

Clicked browser back button to navigate backwards
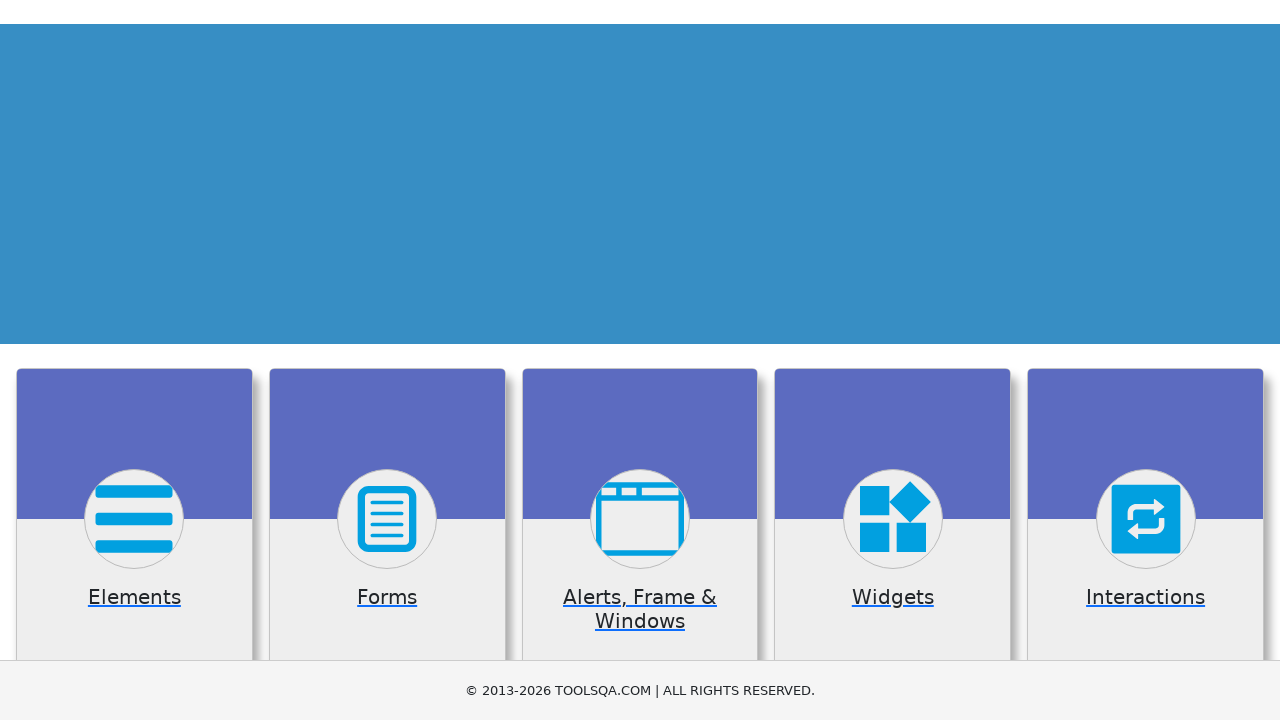

Verified return to base URL https://demoqa.com/
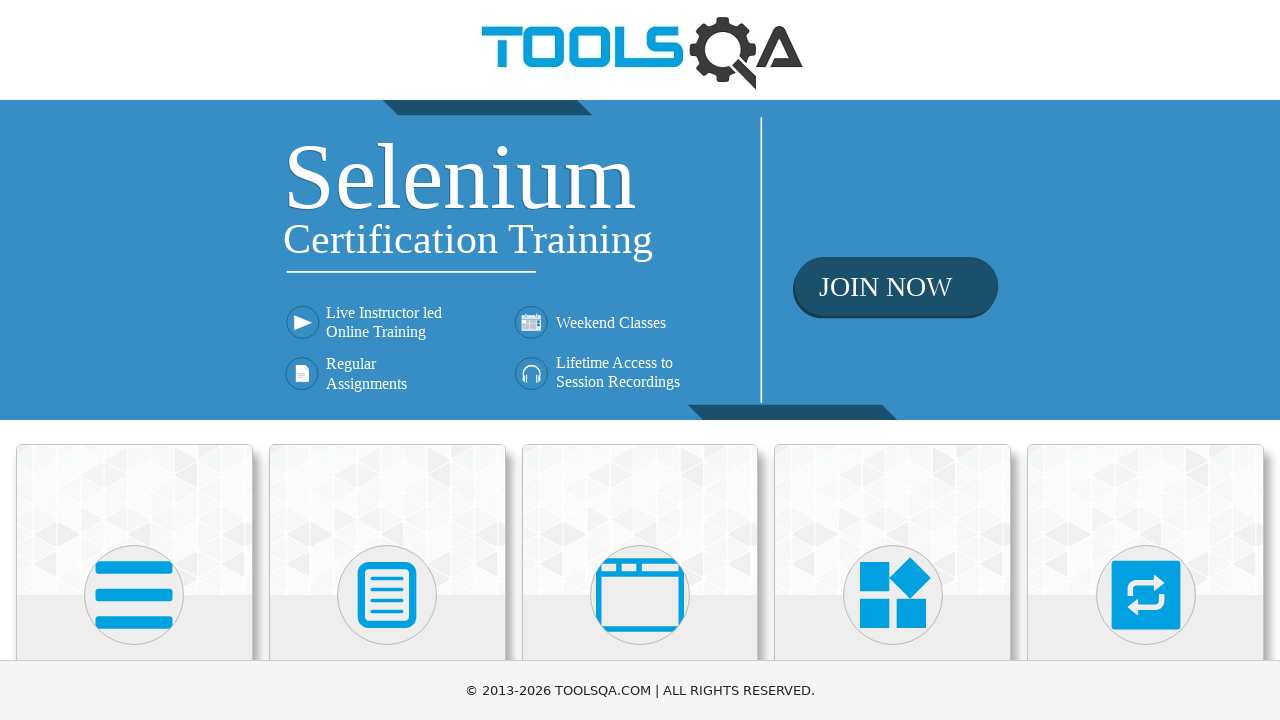

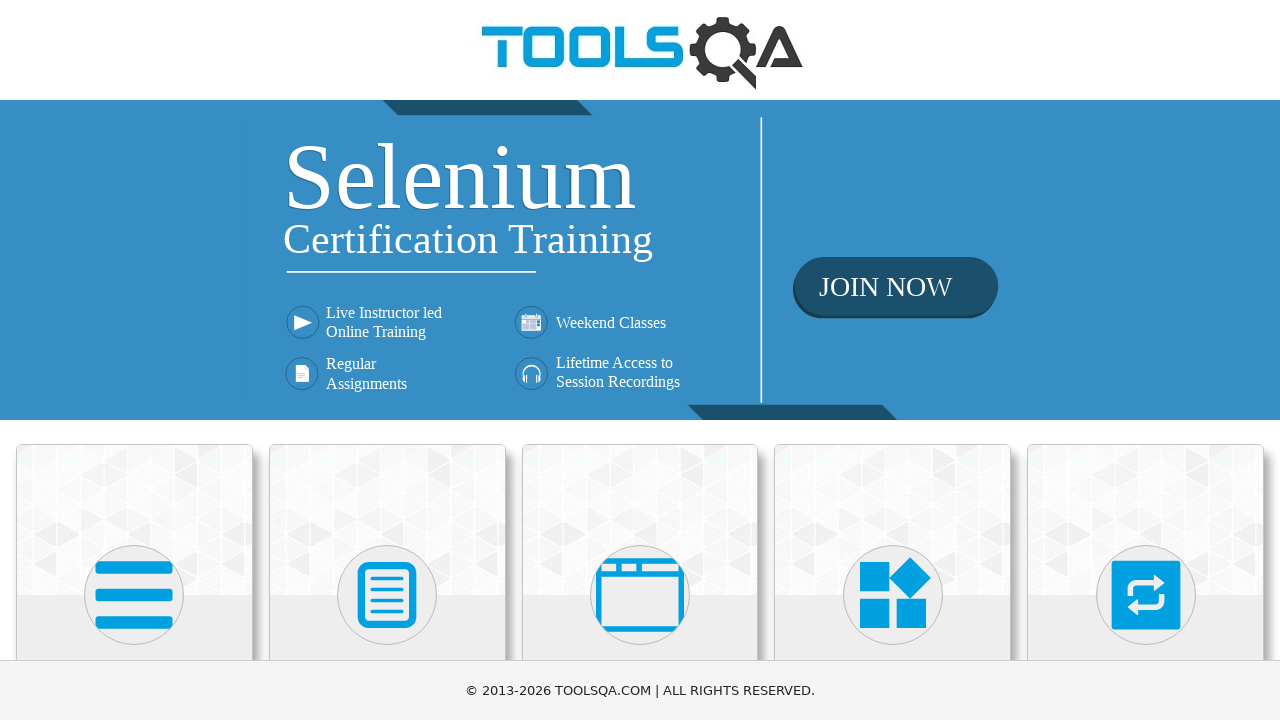